Tests various links on the Links page including navigation links and API call links that return different HTTP status codes

Starting URL: https://demoqa.com/

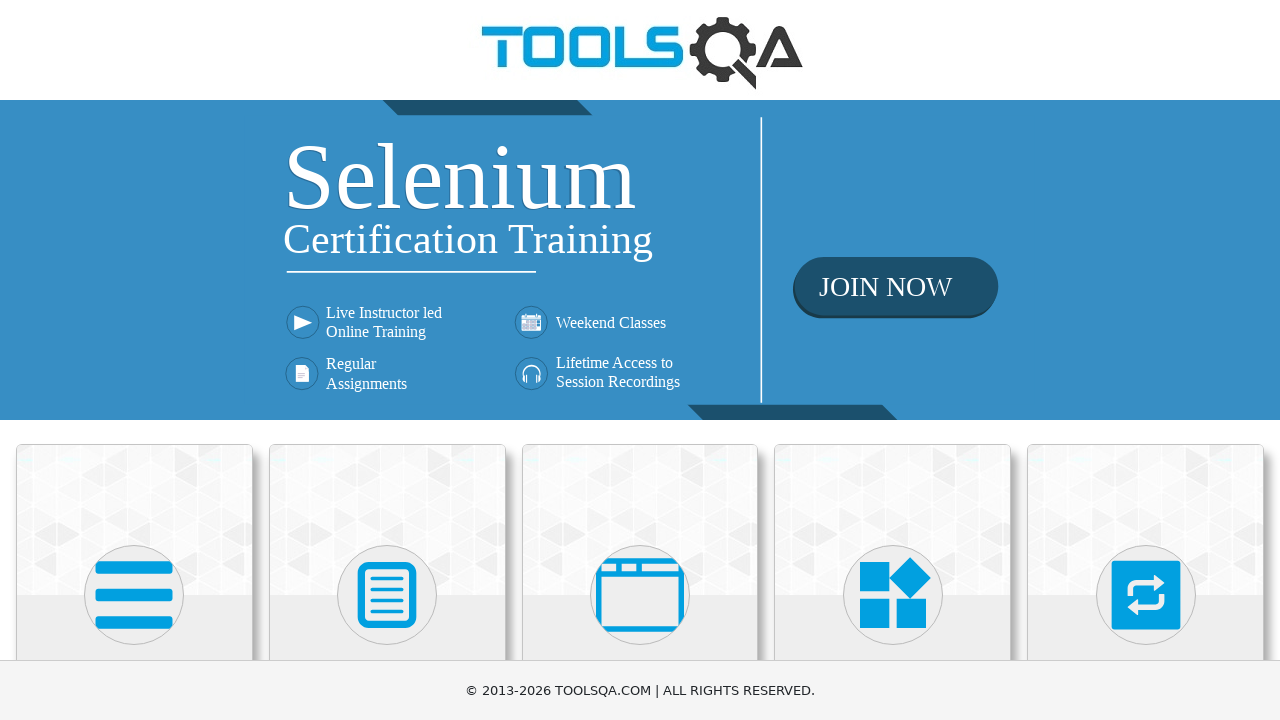

Clicked on Elements section at (134, 360) on text=Elements
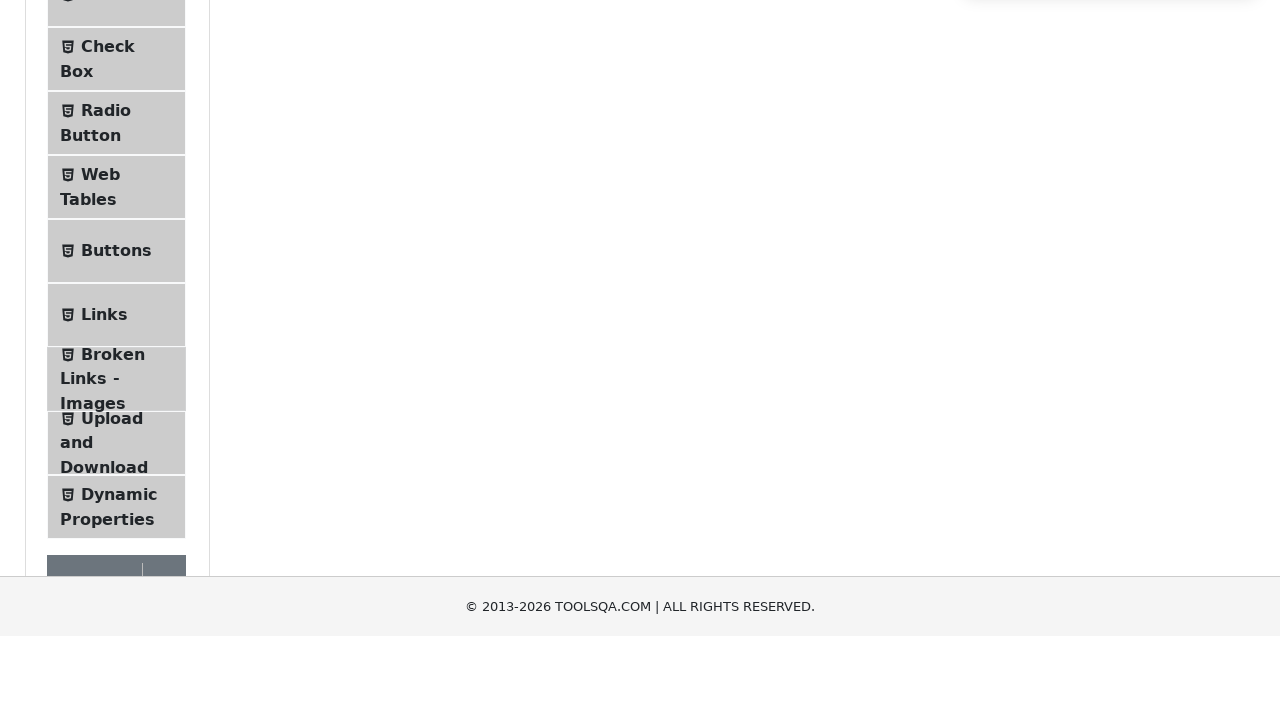

Clicked on Links menu item at (104, 581) on text=Links
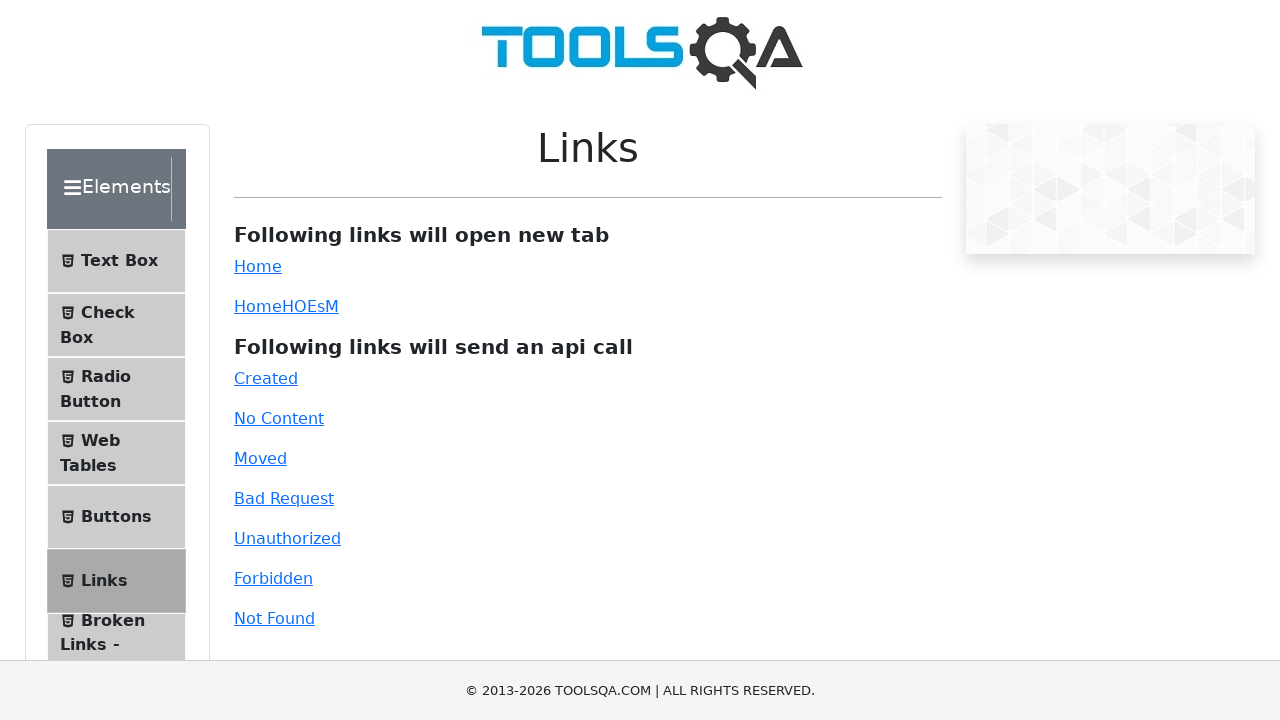

Clicked the Created link (HTTP 201 status) at (266, 378) on #created
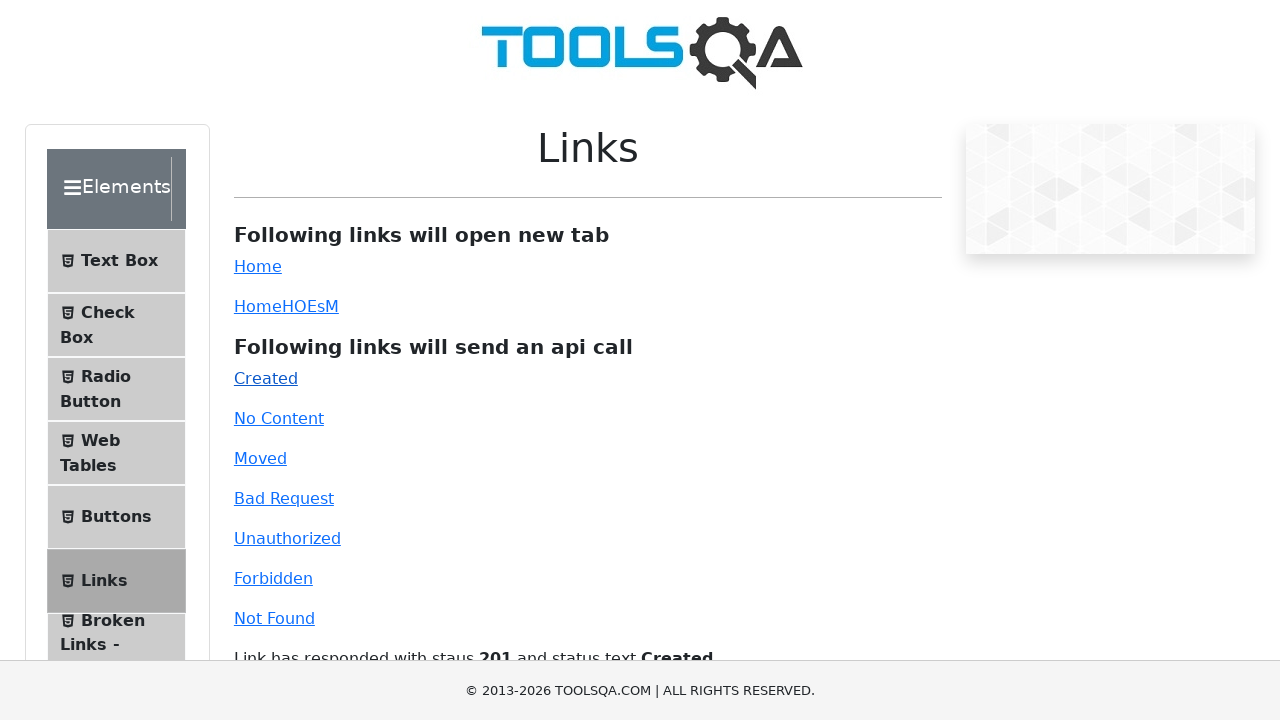

Response from Created link API call loaded
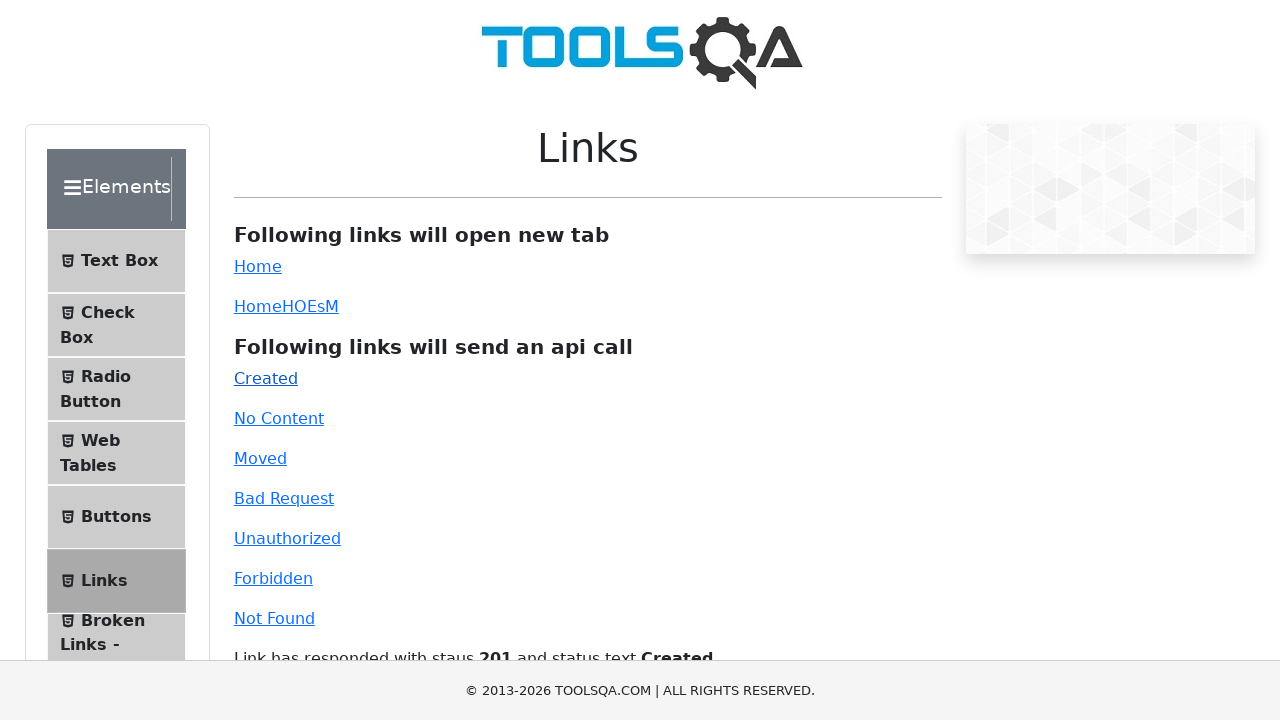

Clicked the No Content link (HTTP 204 status) at (279, 418) on #no-content
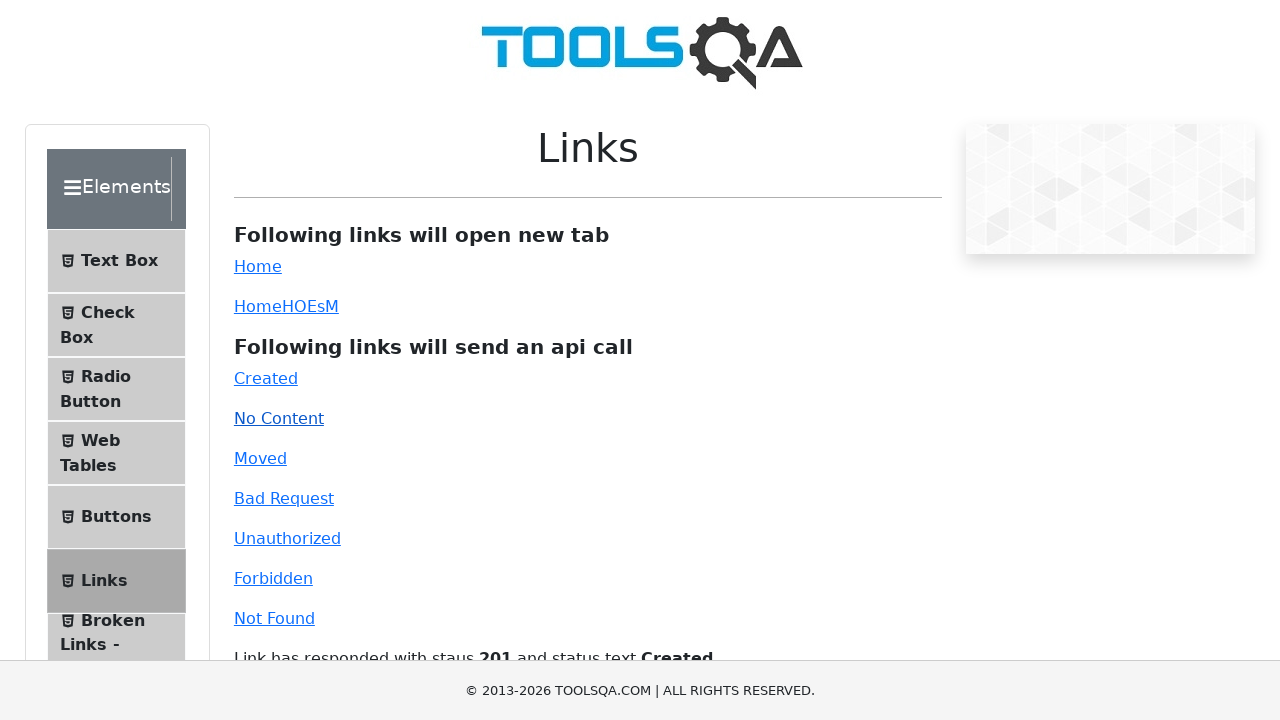

Clicked the Moved link (HTTP 301 status) at (260, 458) on #moved
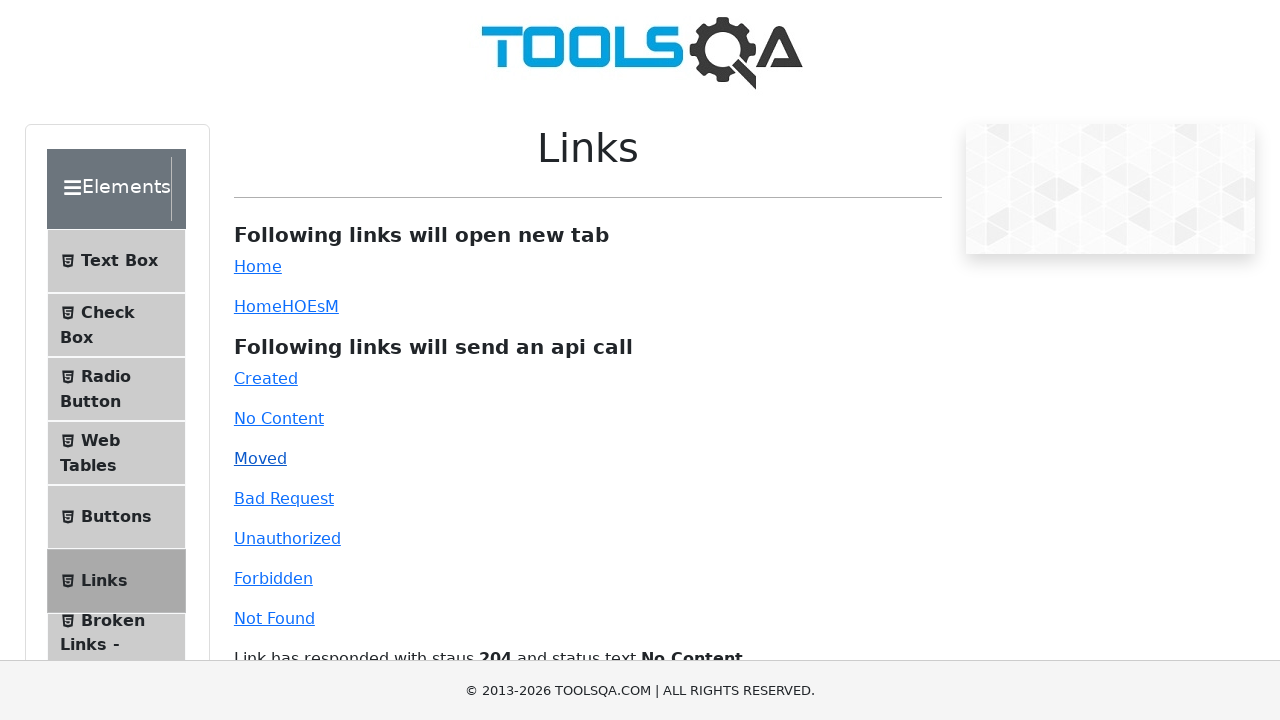

Clicked the Bad Request link (HTTP 400 status) at (284, 498) on #bad-request
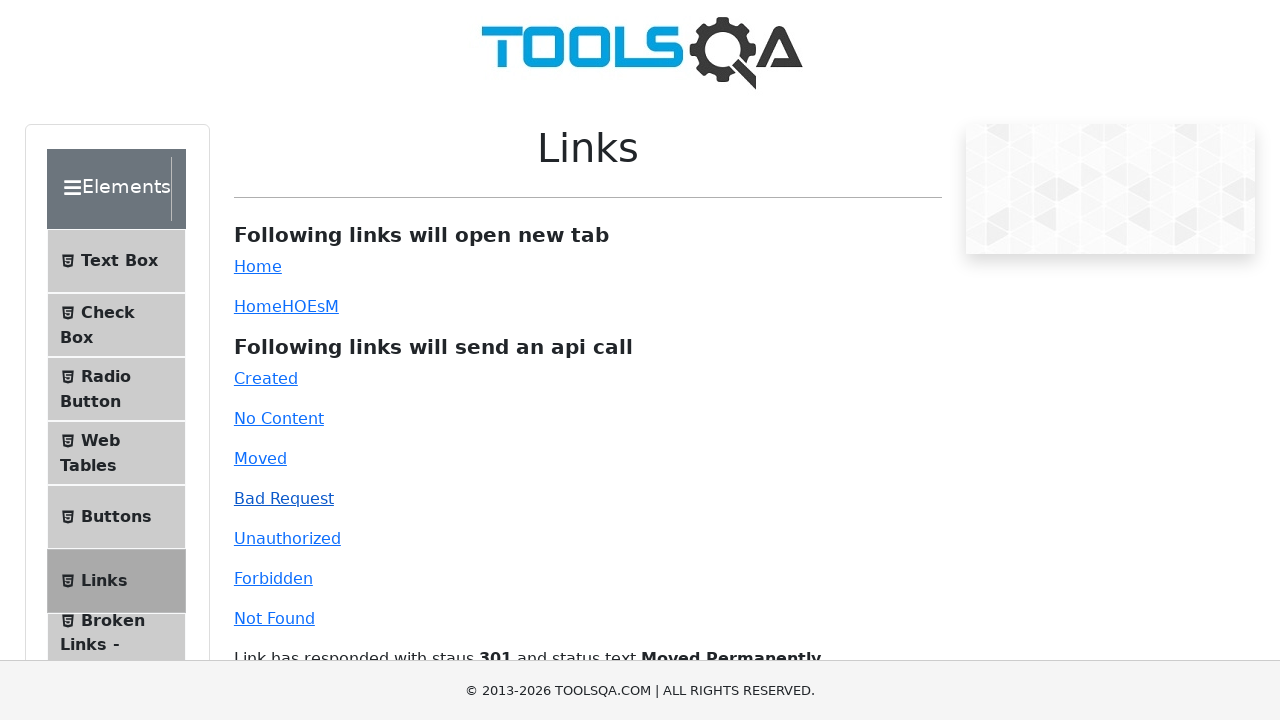

Clicked the Unauthorized link (HTTP 401 status) at (287, 538) on #unauthorized
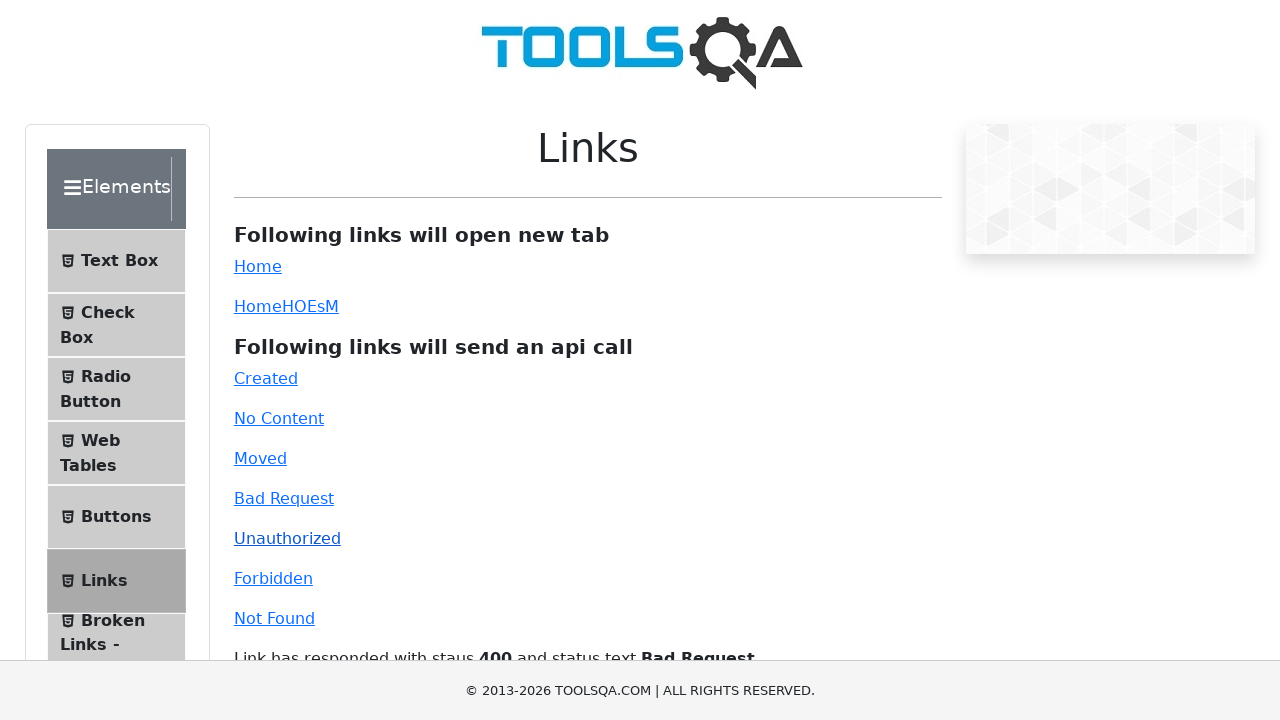

Clicked the Forbidden link (HTTP 403 status) at (273, 578) on #forbidden
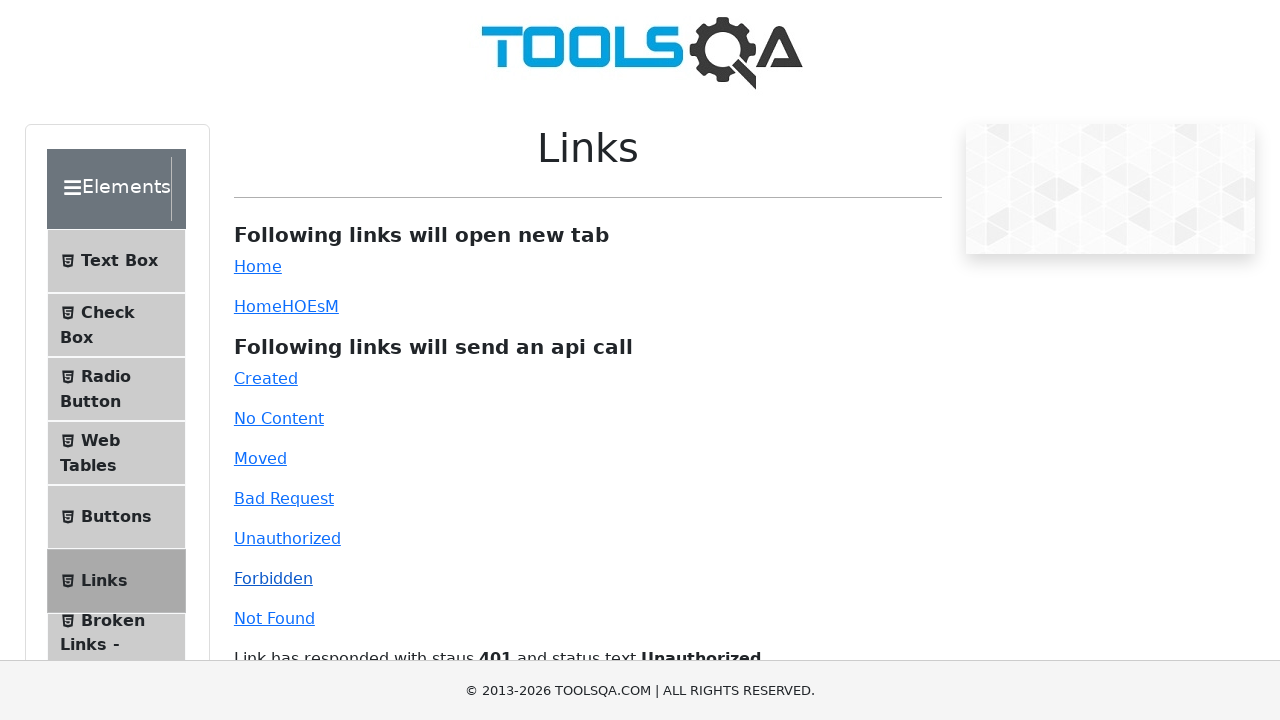

Clicked the Not Found link (HTTP 404 status) at (274, 618) on #invalid-url
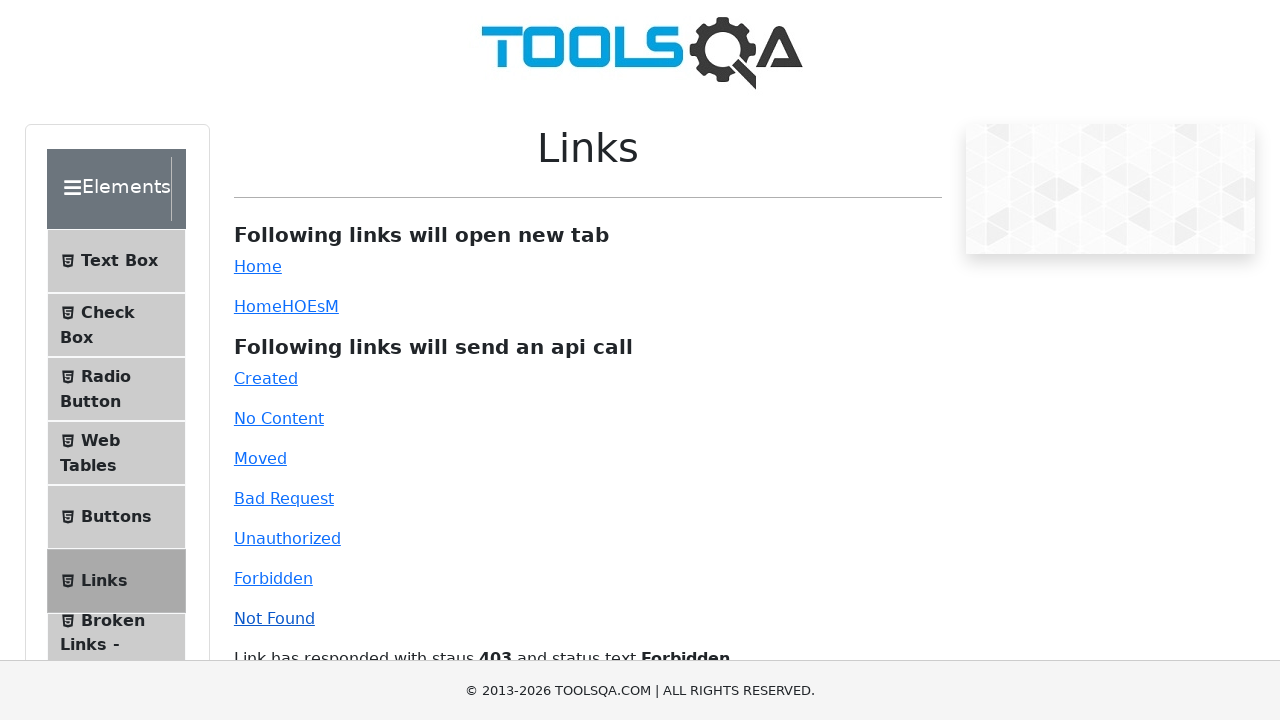

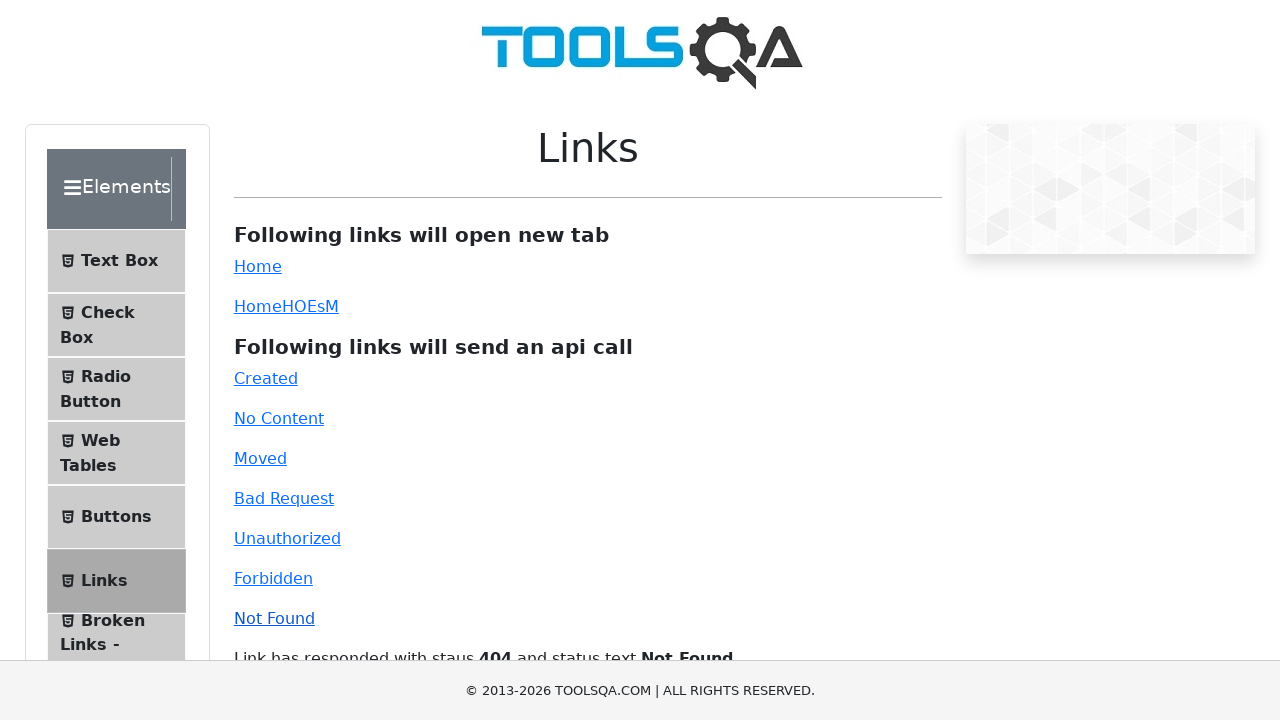